Tests alert handling on Selenium documentation page by triggering an example alert and accepting it

Starting URL: https://www.selenium.dev/documentation/webdriver/interactions/alerts/

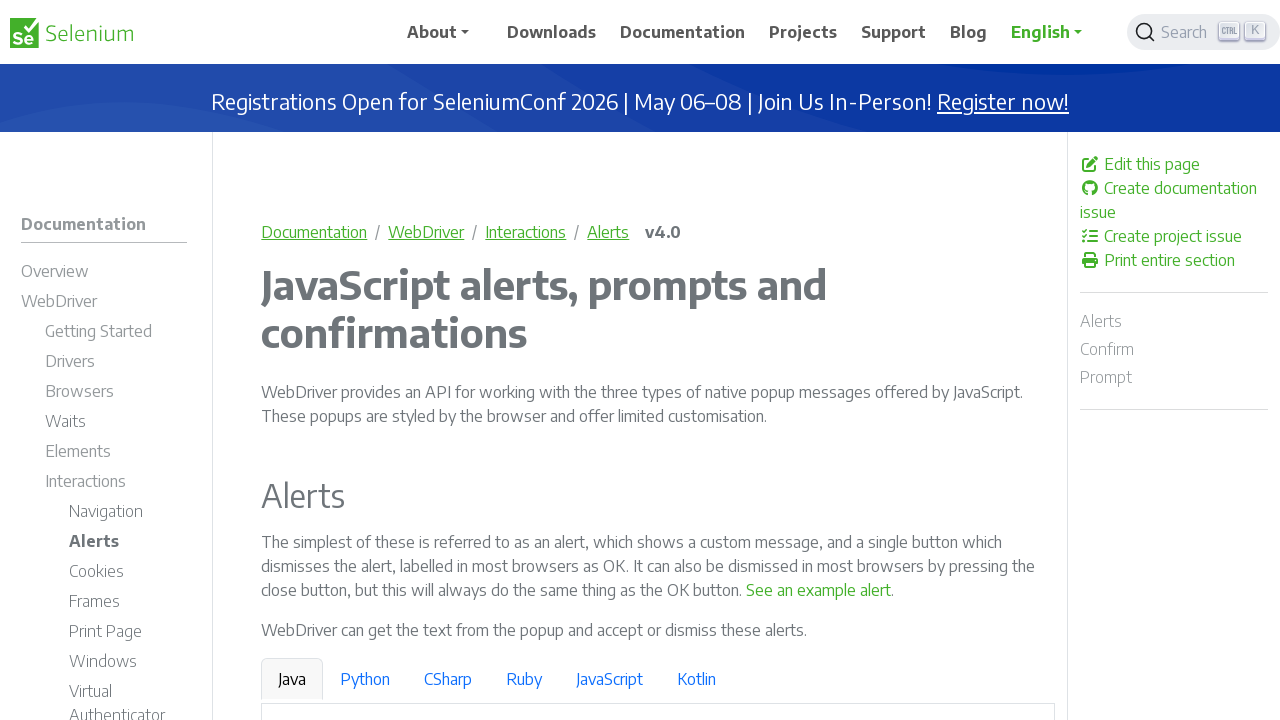

Clicked 'See an example alert' link to trigger alert at (819, 590) on text=See an example alert
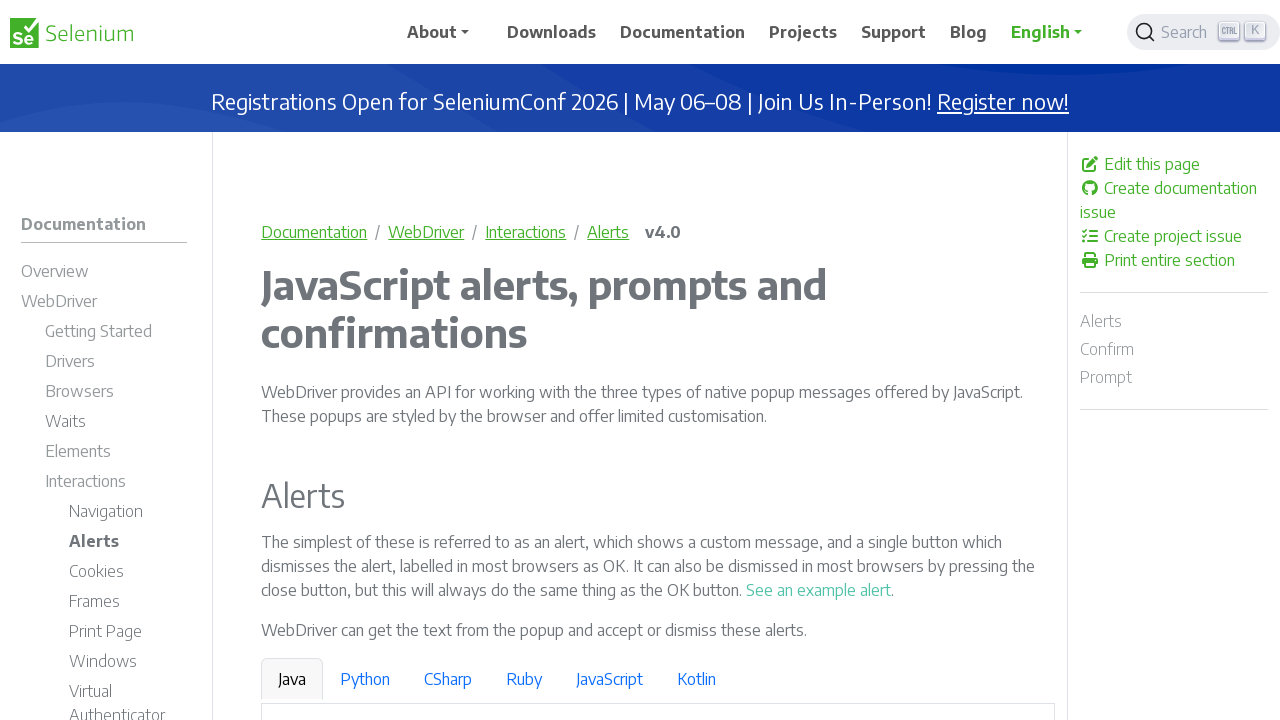

Set up dialog handler to accept alert
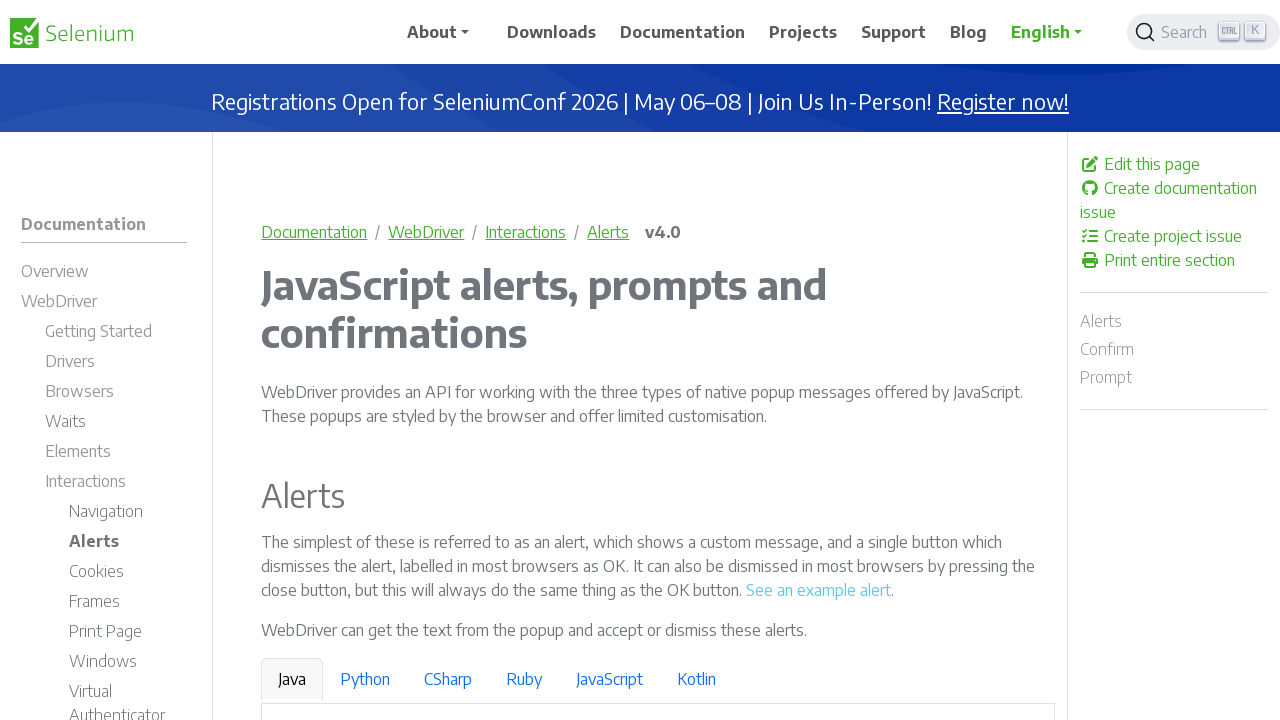

Waited for page to load after alert was accepted
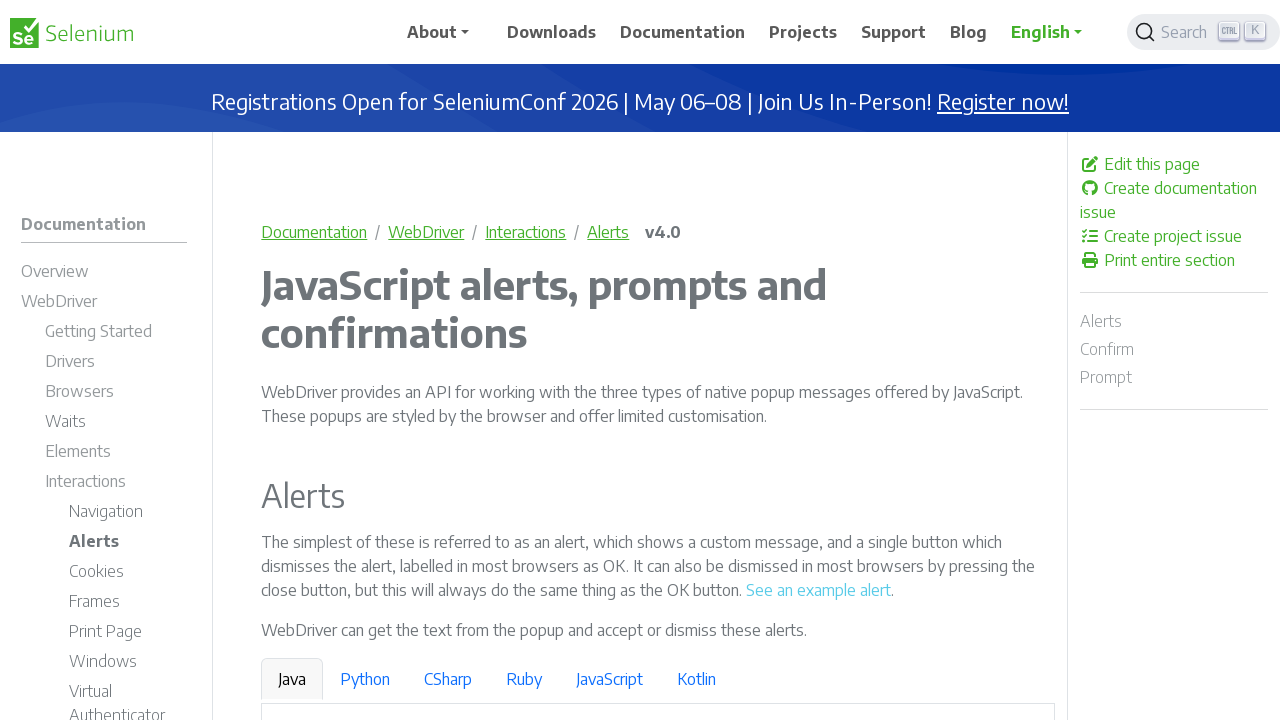

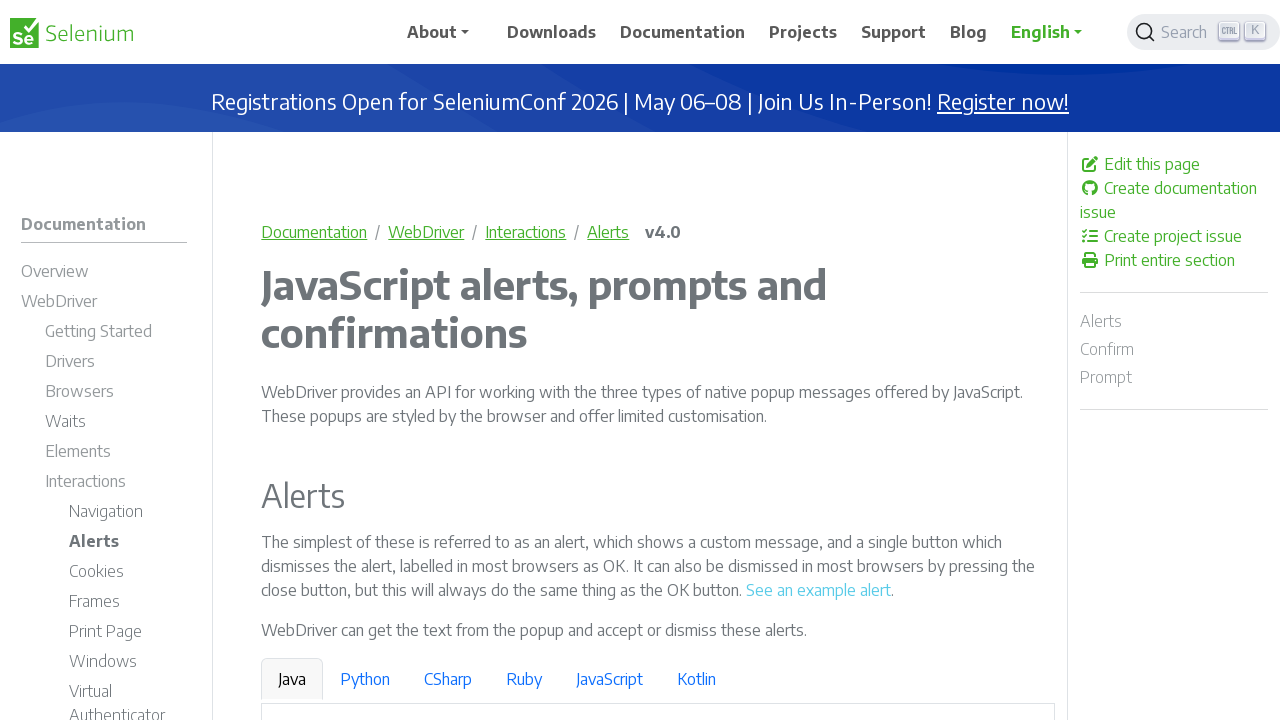